Tests the add customer functionality on a banking demo application by filling in customer details (first name, last name, and postal code) and submitting the form

Starting URL: https://www.globalsqa.com/angularJs-protractor/BankingProject/#/manager/addCust

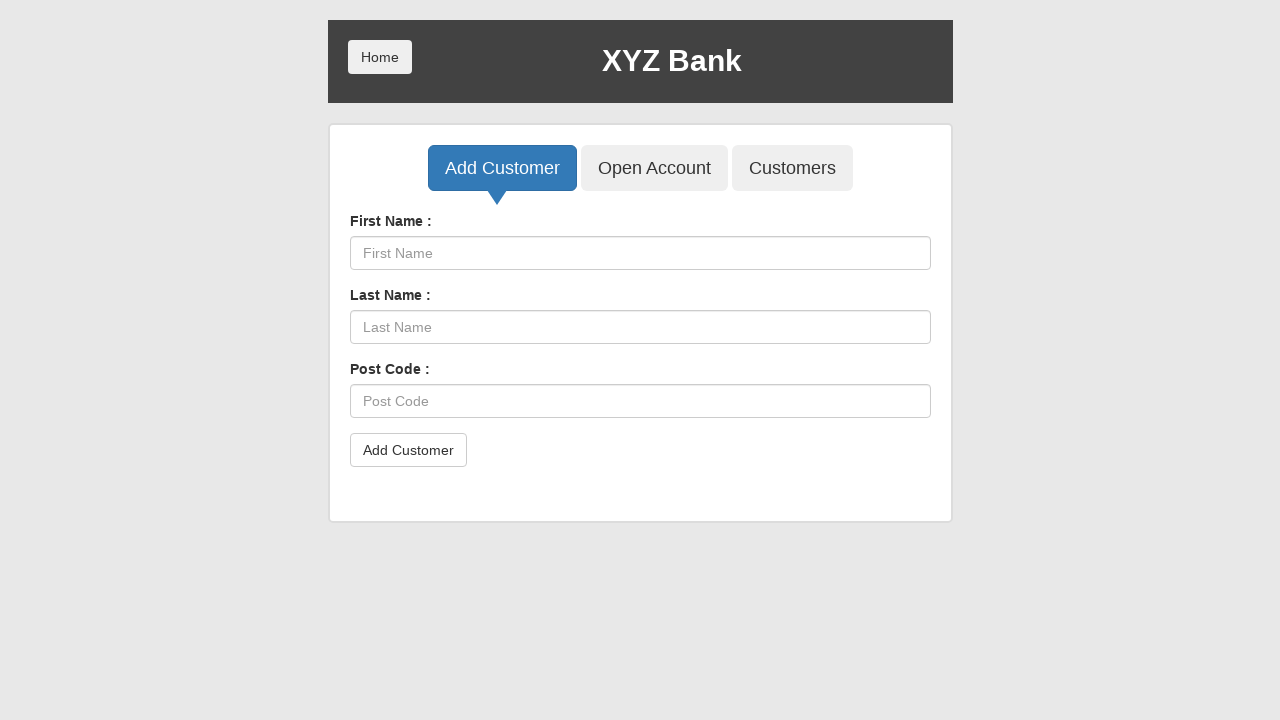

Filled first name field with 'John' on (//input[@type='text'])[1]
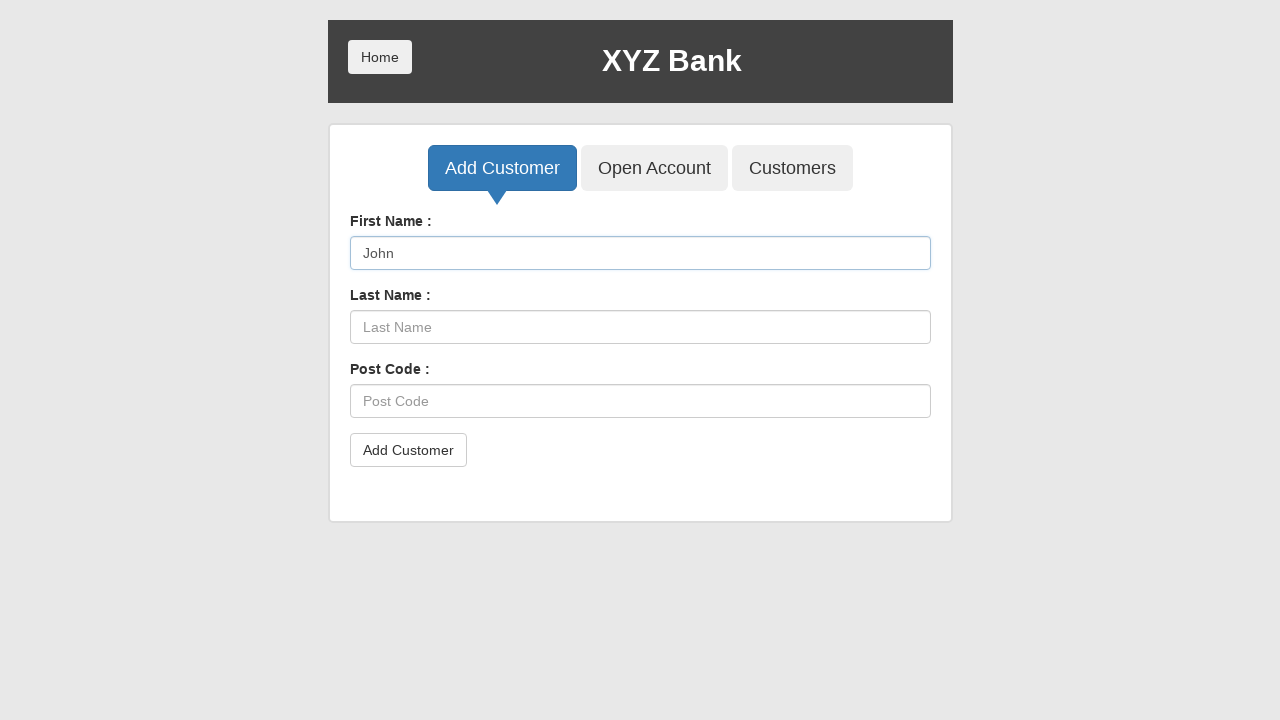

Filled last name field with 'Smith' on (//input[@type='text'])[2]
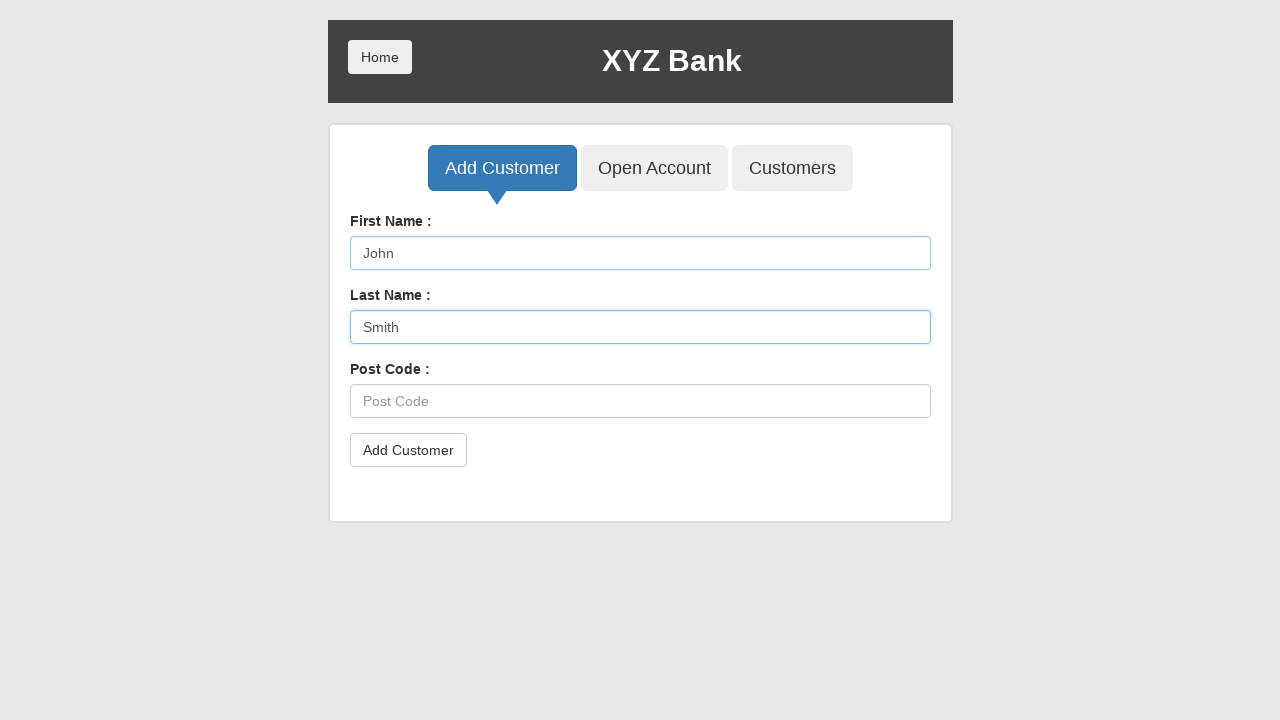

Filled postal code field with '12345' on (//input[@type='text'])[3]
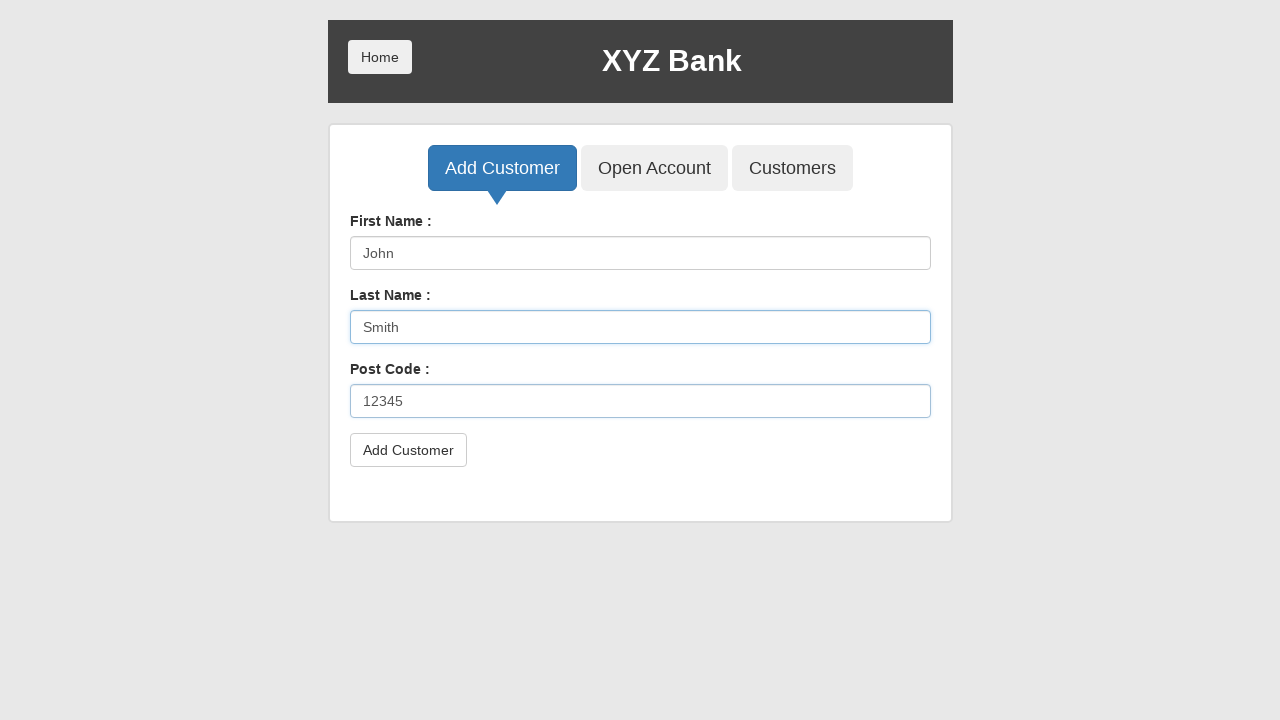

Clicked the add customer button at (408, 450) on xpath=//button[@class='btn btn-default']
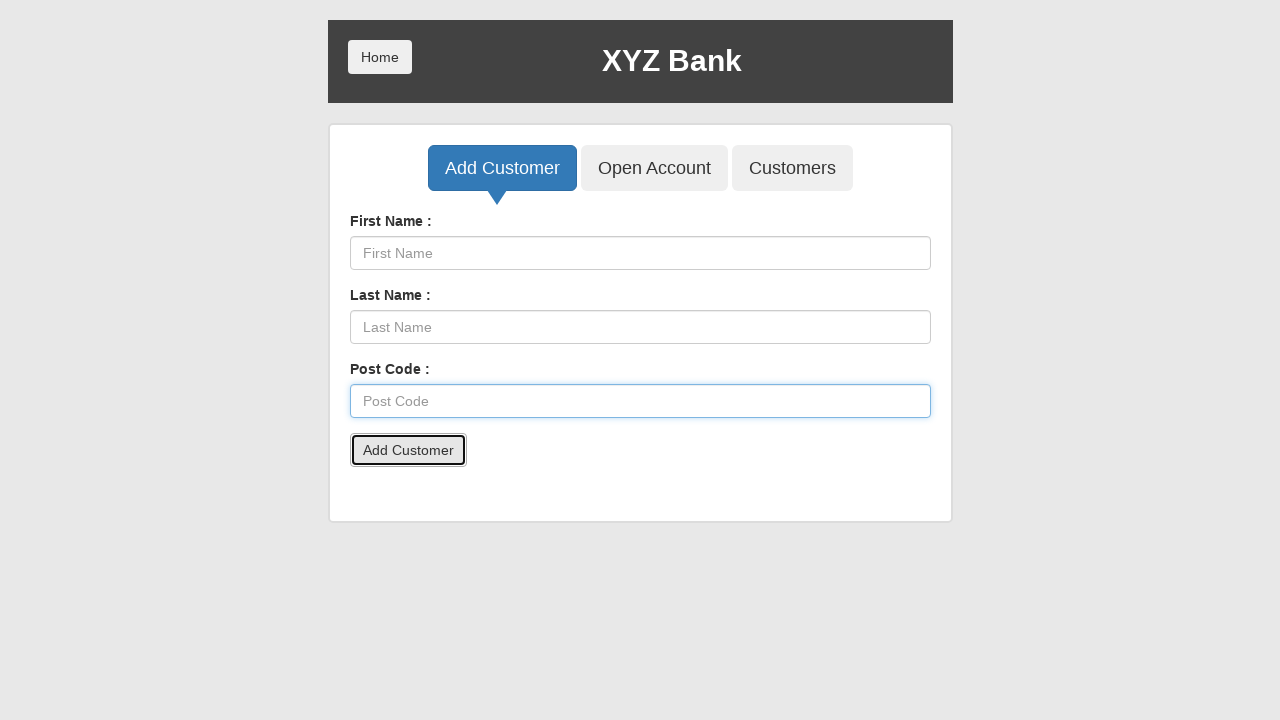

Accepted confirmation alert after adding customer
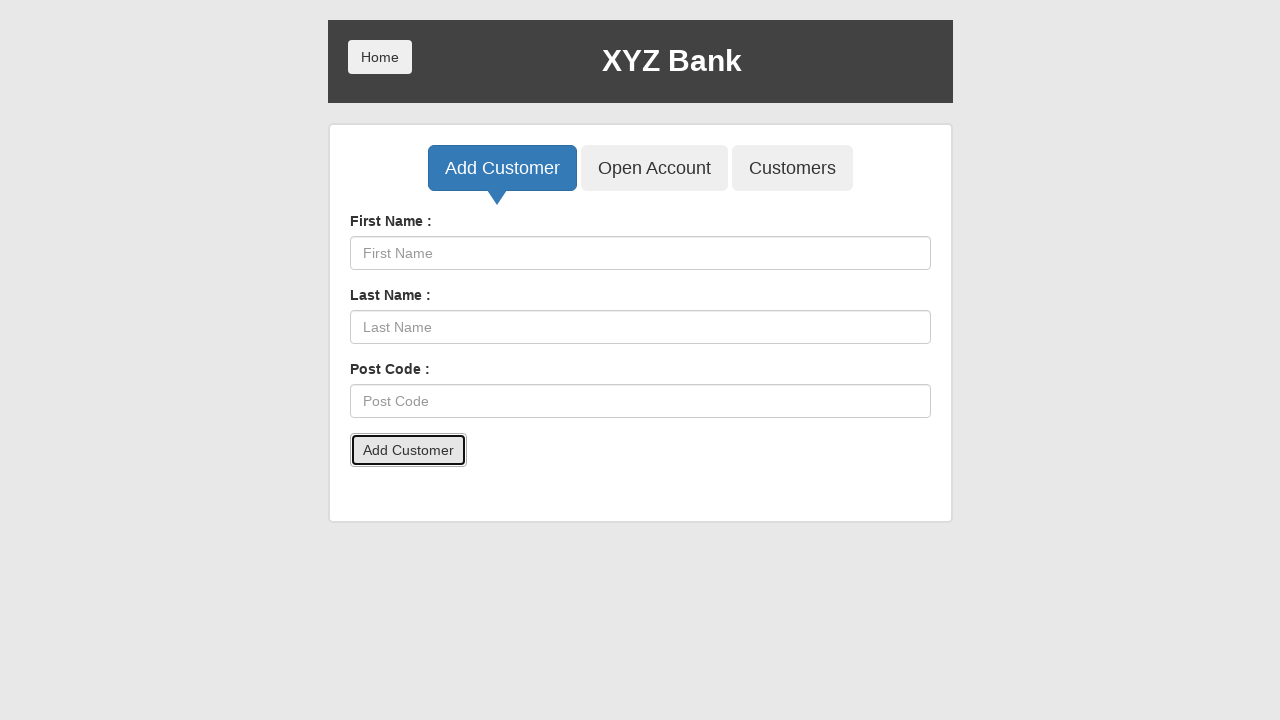

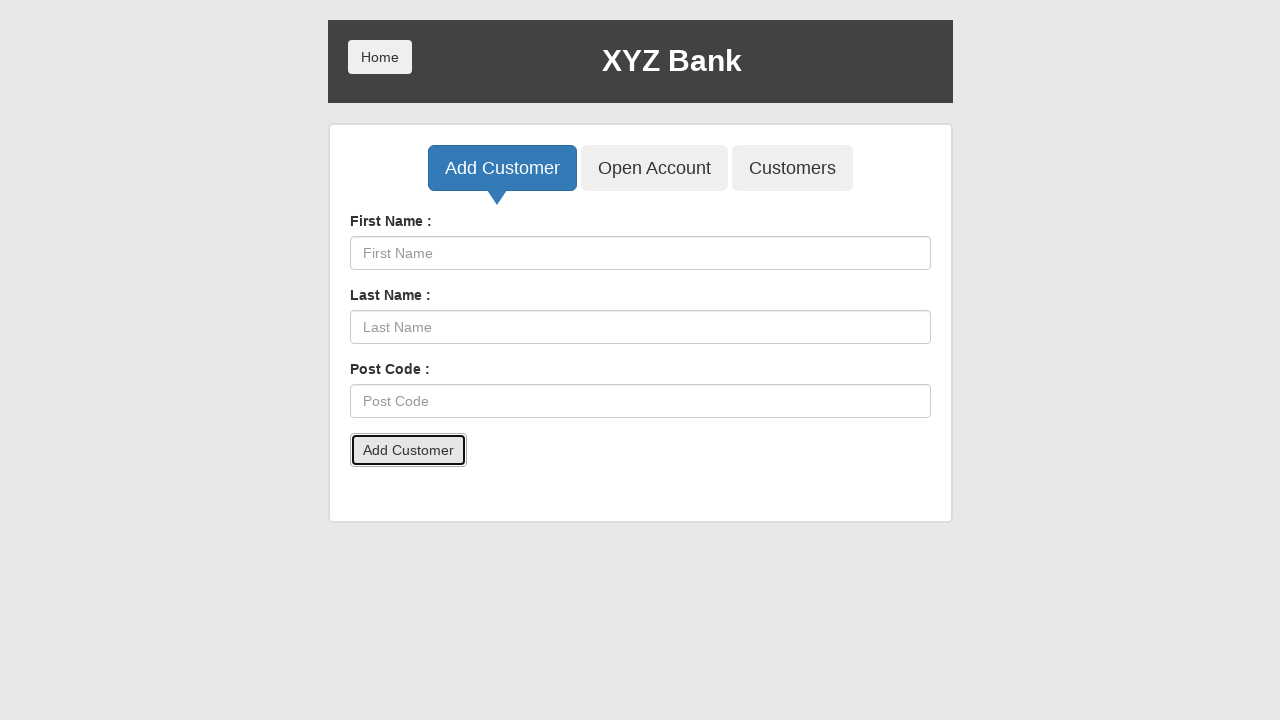